Tests JavaScript prompt alert handling by clicking to open a prompt, entering text, and accepting it

Starting URL: https://demo.automationtesting.in/Alerts.html

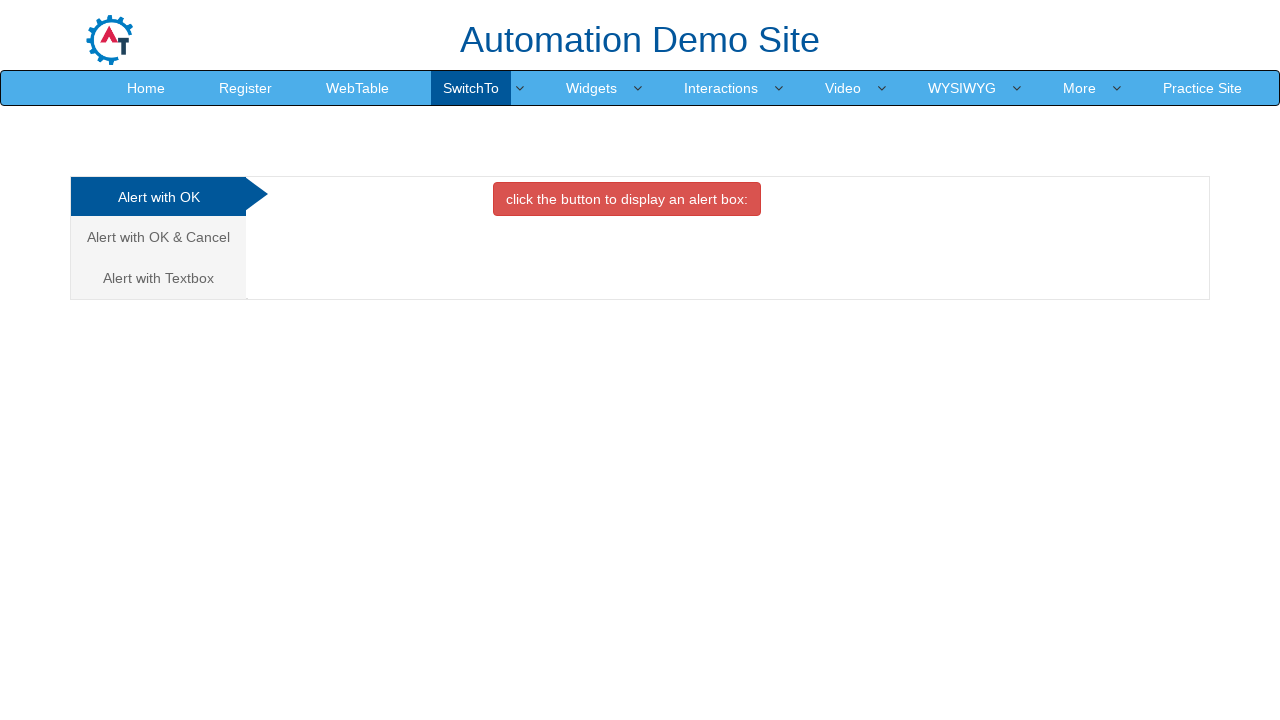

Set up dialog handler to accept prompt with text 'Hellooooo World!!!!!!!!!!!'
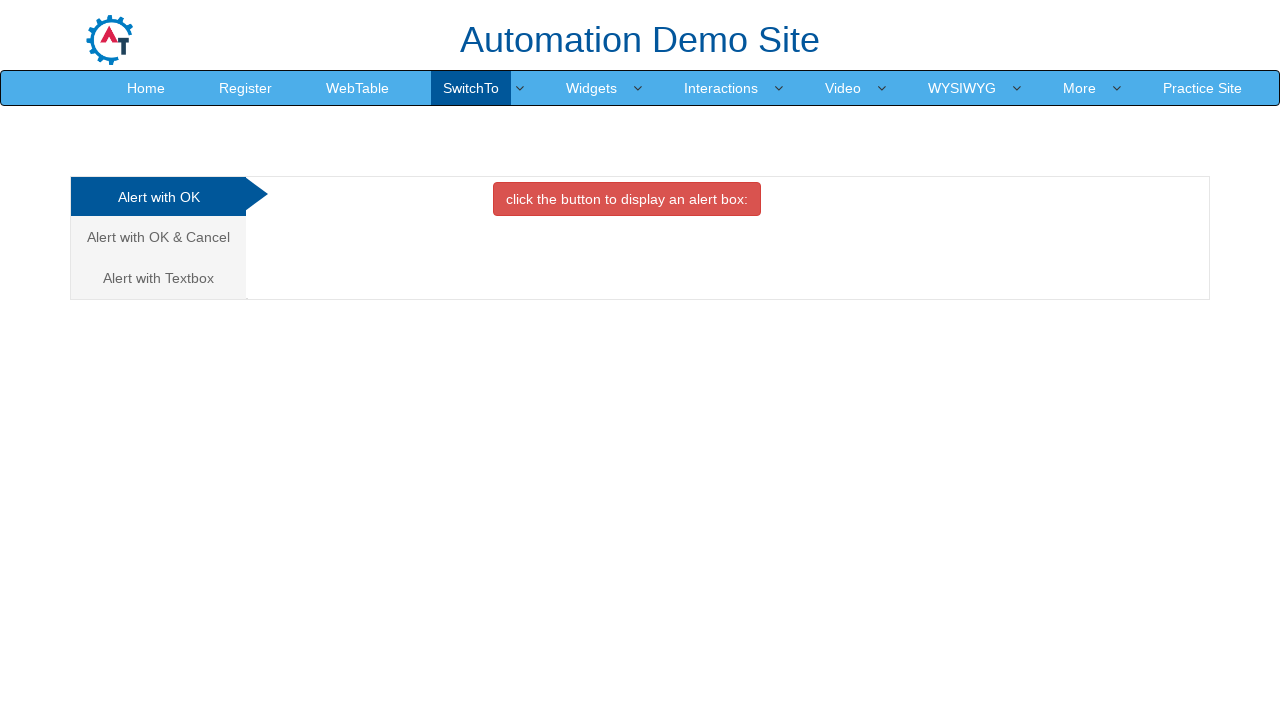

Clicked on 'Alert with Textbox' tab at (158, 278) on xpath=/html/body/div[1]/div/div/div/div[1]/ul/li[3]/a
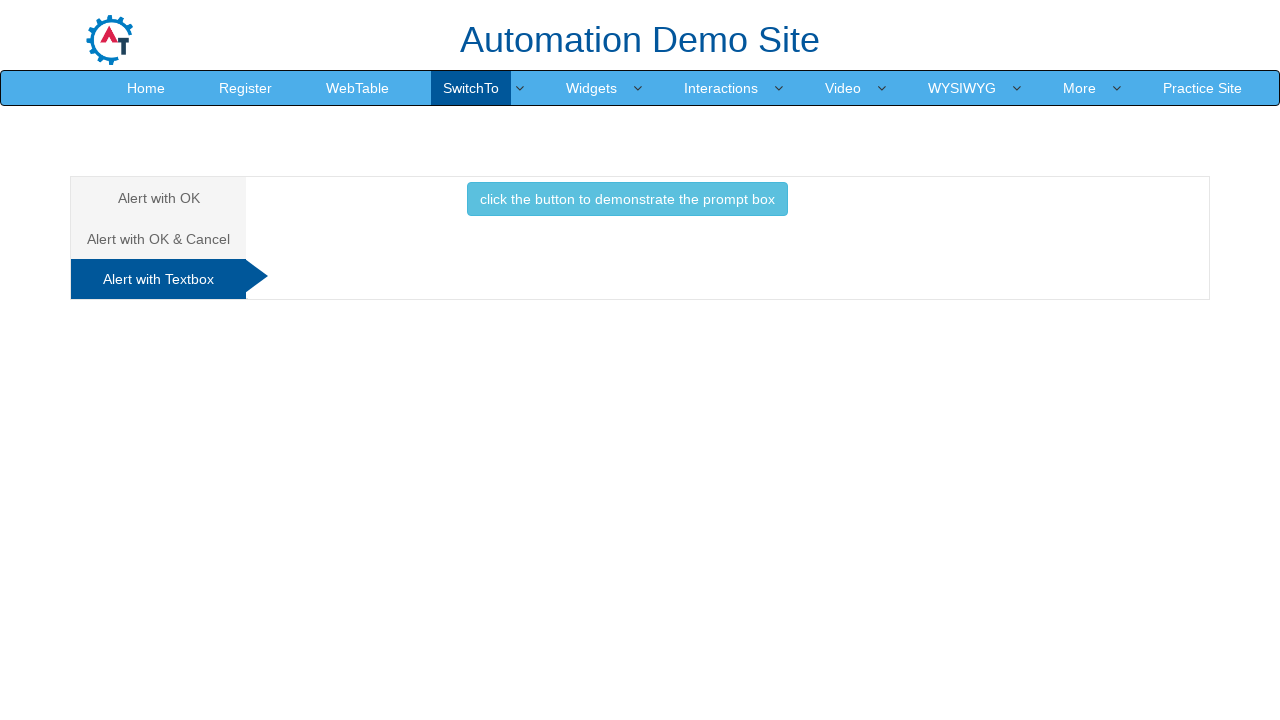

Clicked button to trigger prompt alert at (627, 199) on xpath=//button[@class='btn btn-info']
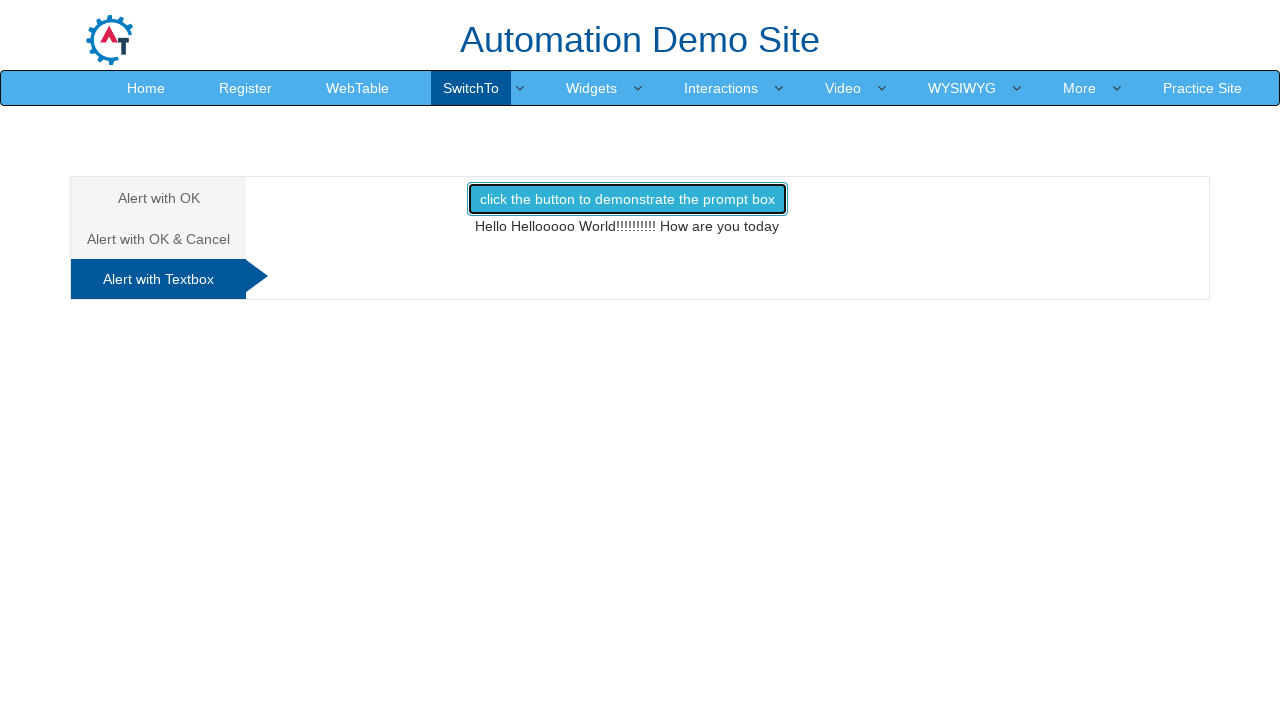

Waited 2 seconds for dialog handling to complete
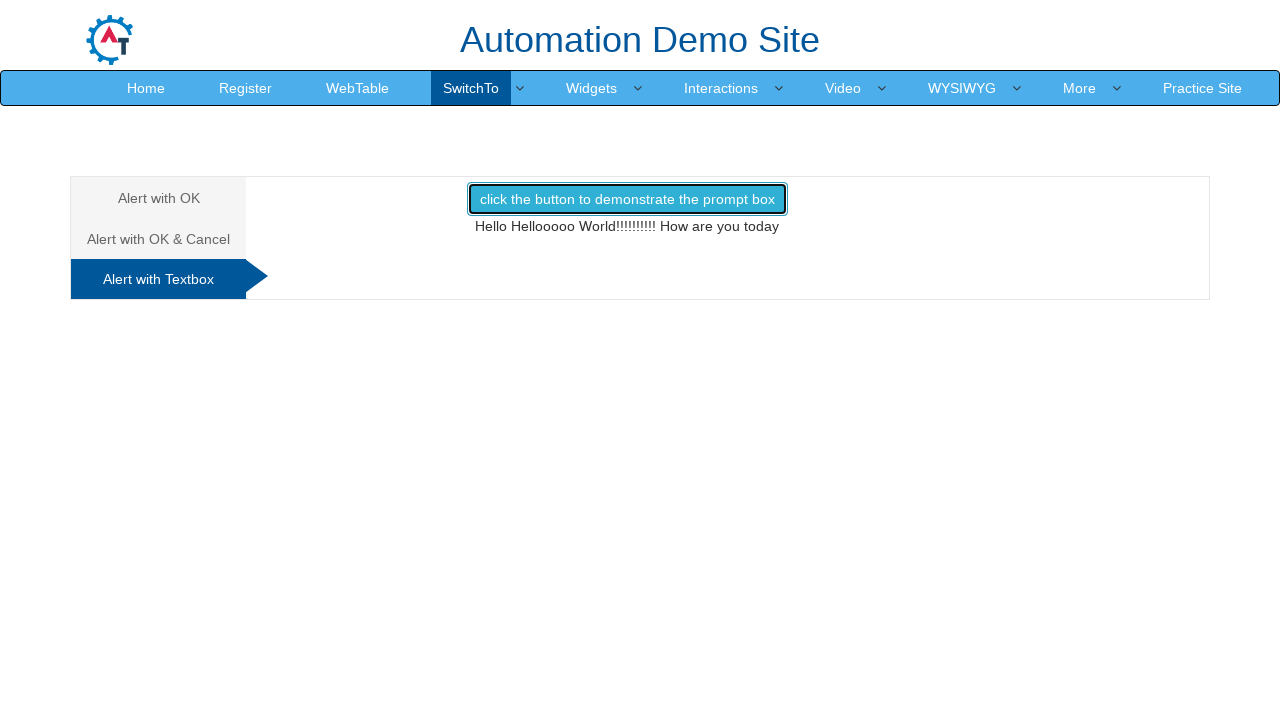

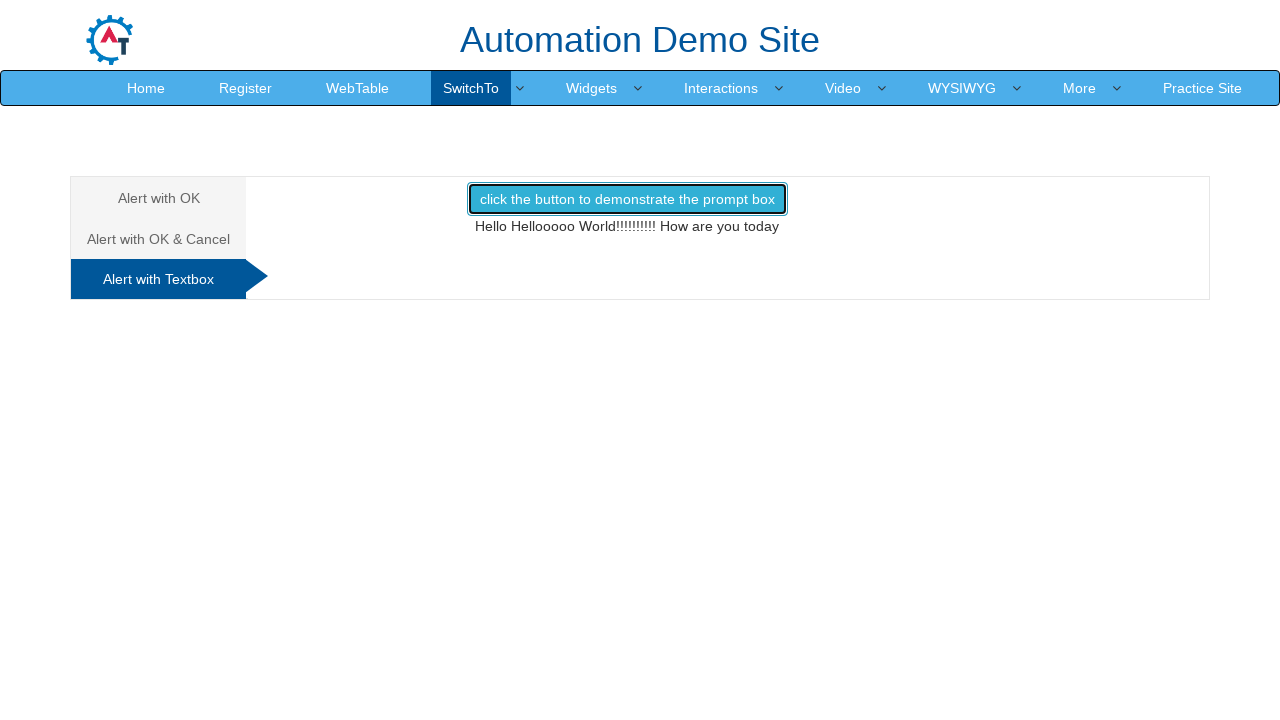